Launches browser, navigates to FileHippo website, and retrieves the page title to verify successful navigation.

Starting URL: https://filehippo.com/

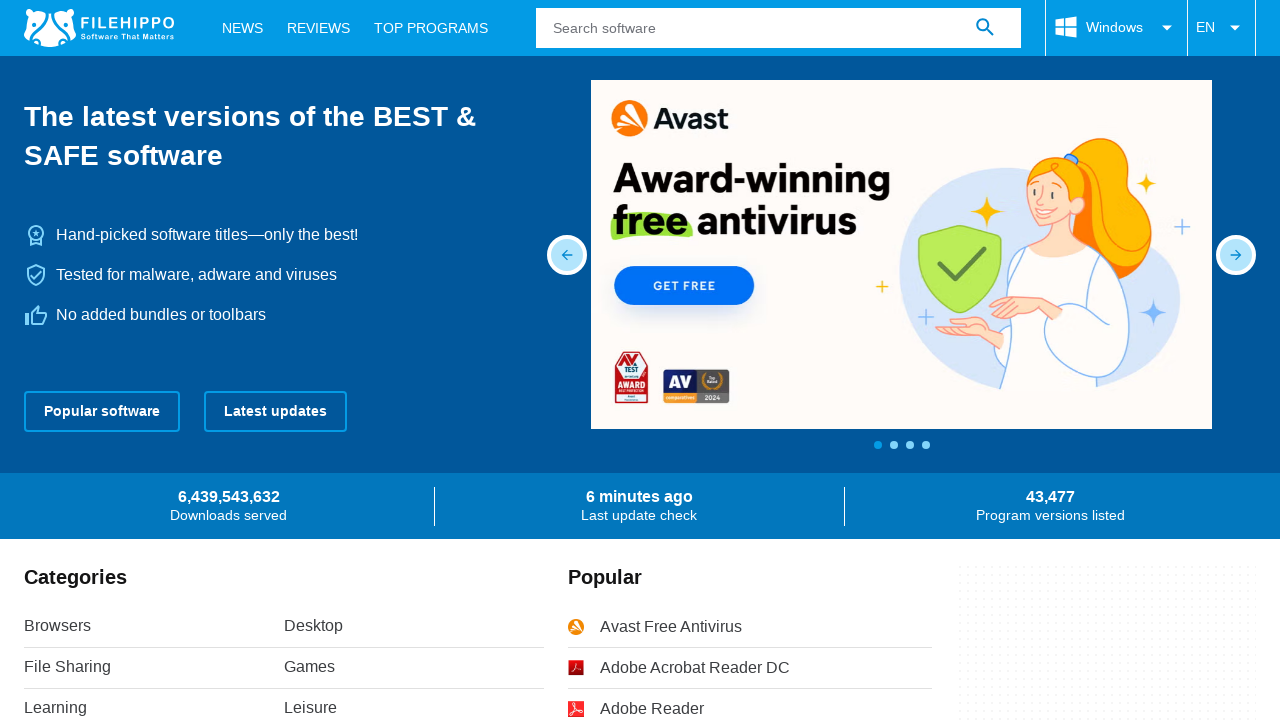

Waited for page to reach domcontentloaded state
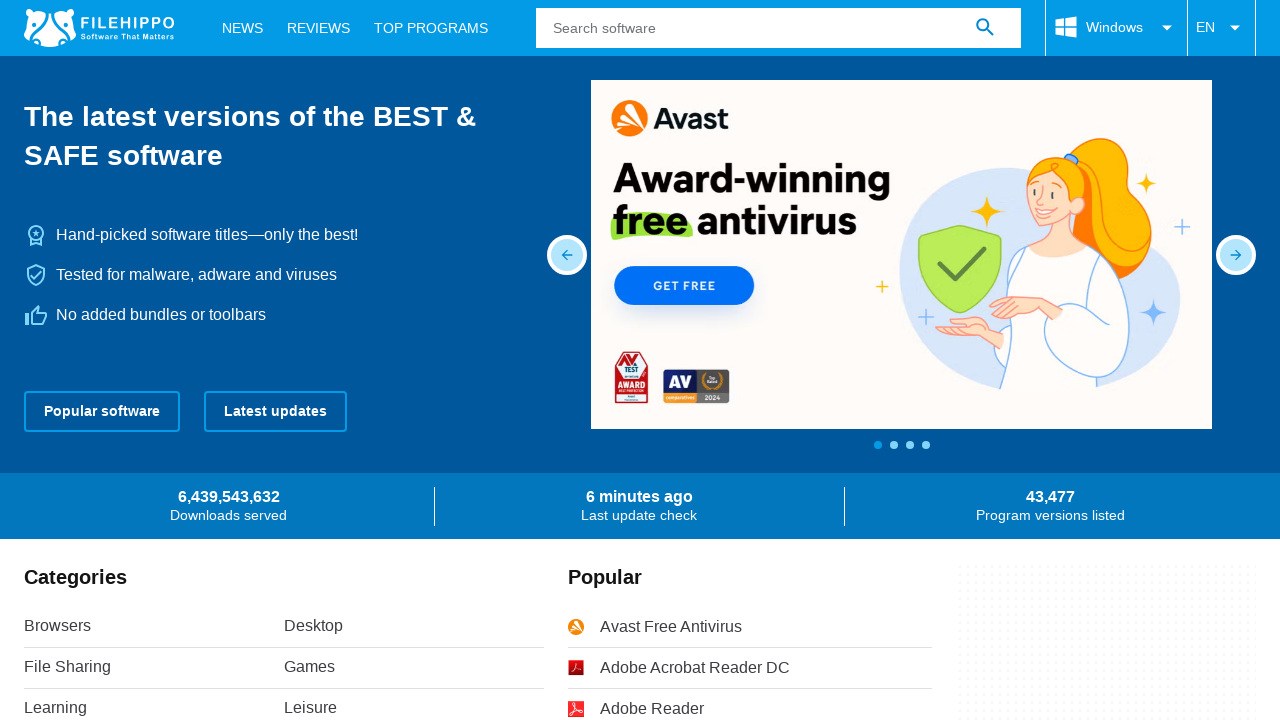

Retrieved page title: FileHippo.com - Download free software for Windows
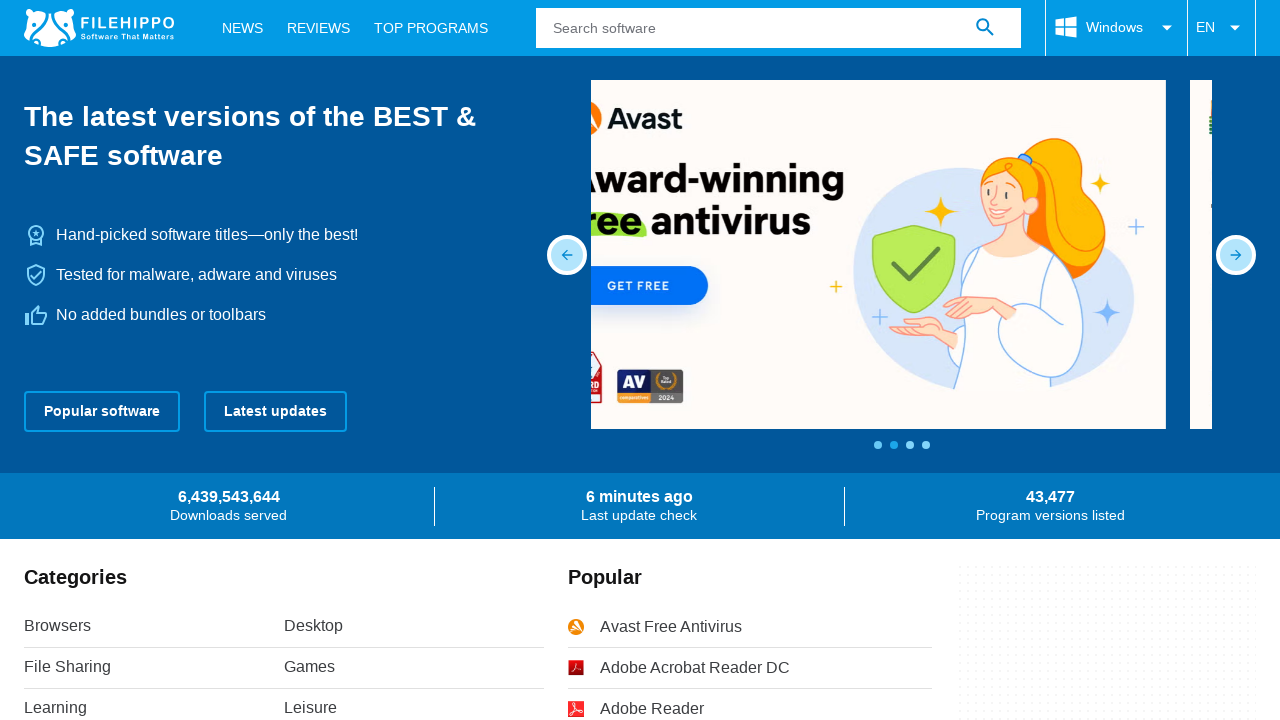

Printed page title to console
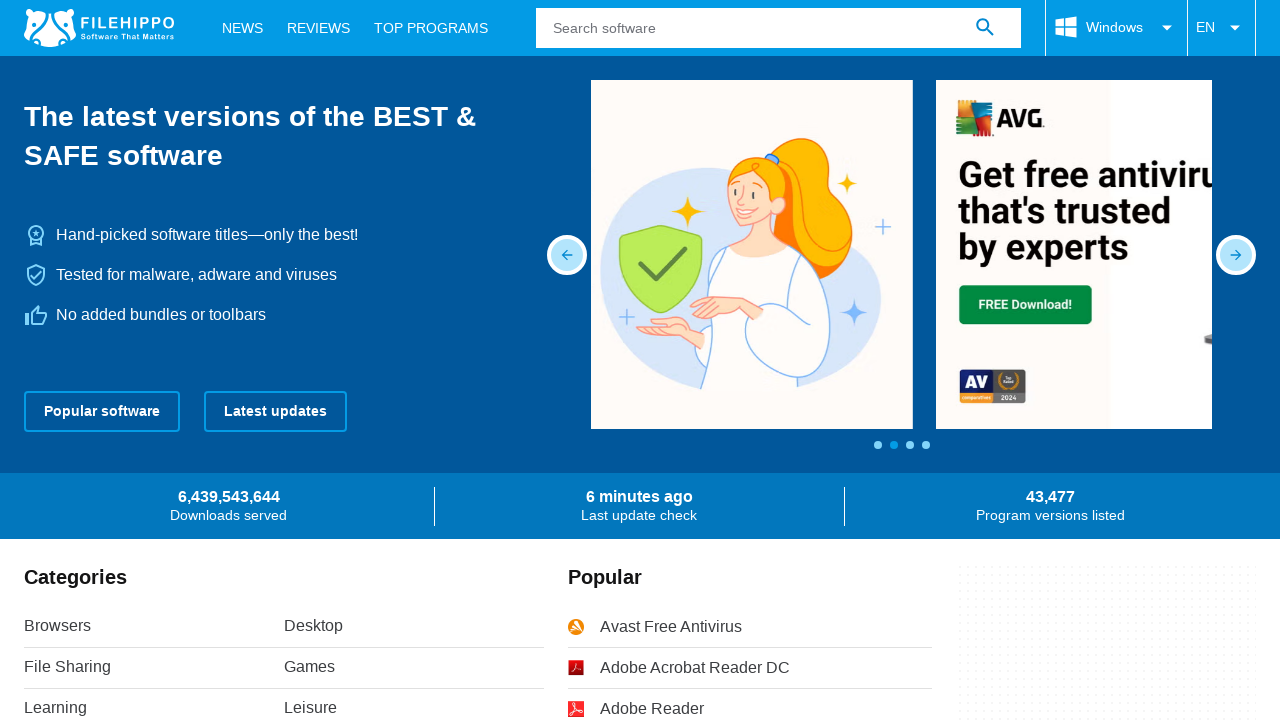

Confirmed browser launched successfully
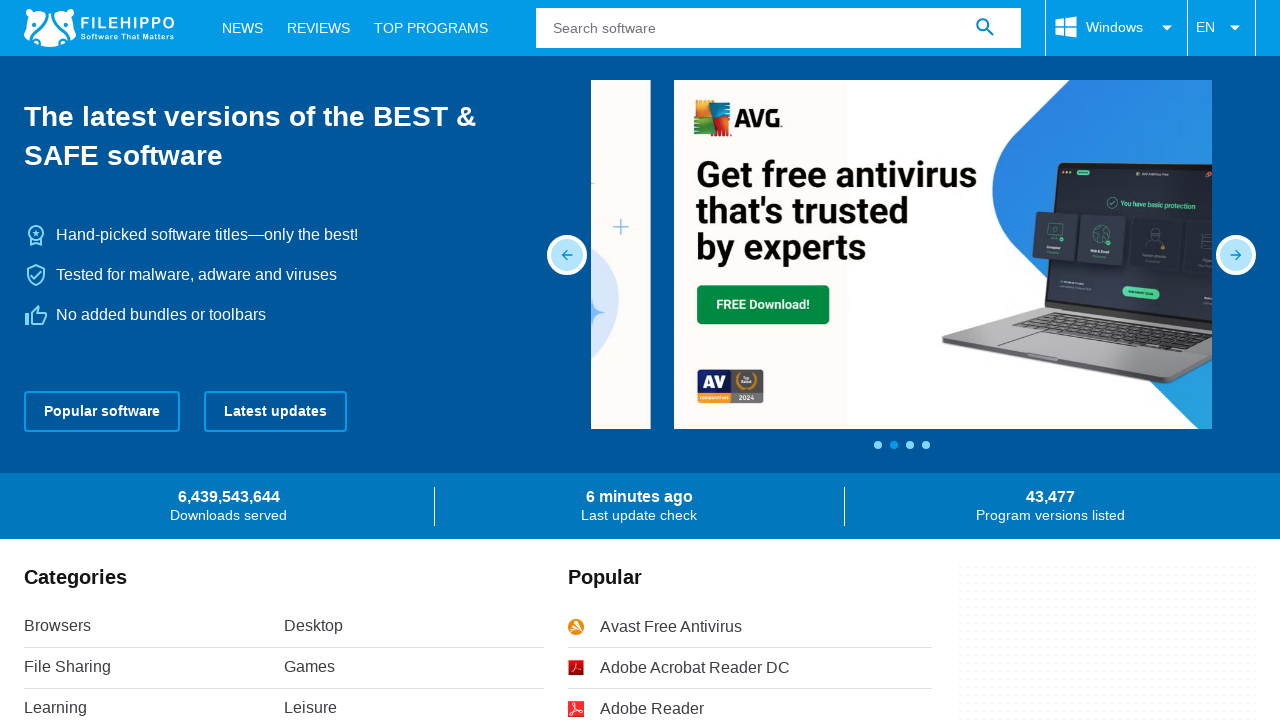

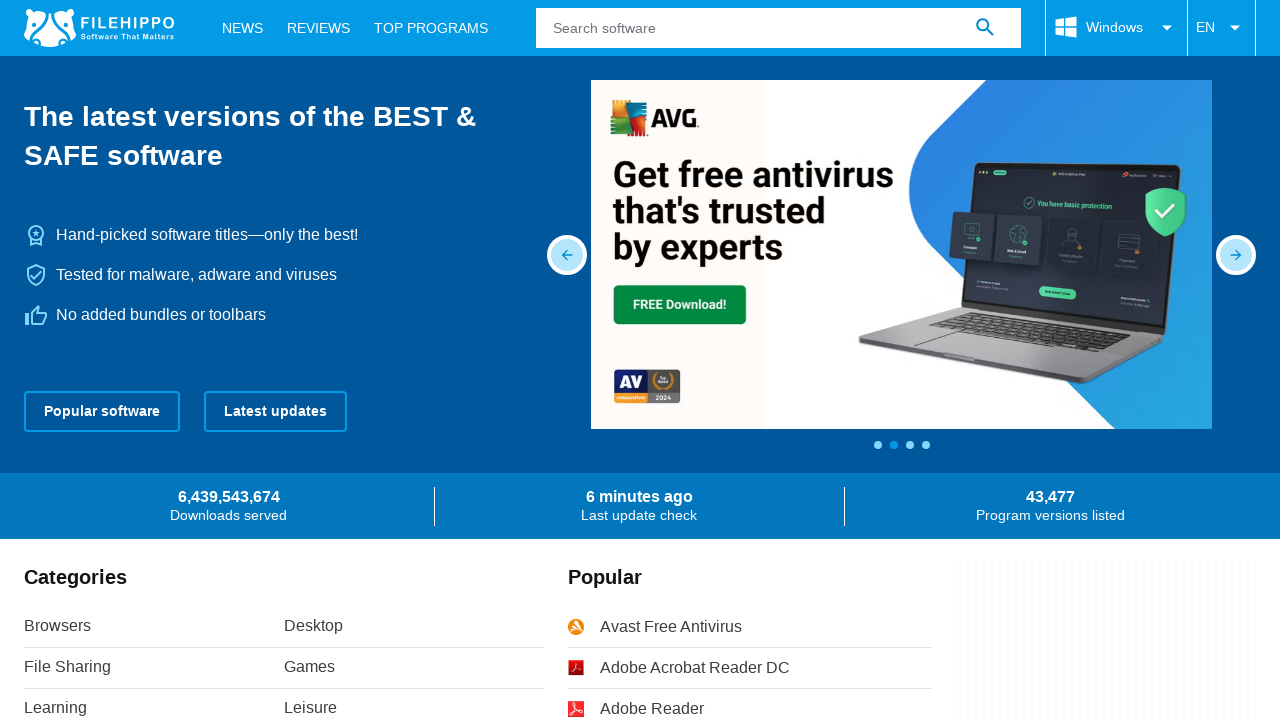